Navigates to a public Power BI dashboard report and waits for the content to fully load.

Starting URL: https://app.powerbi.com/view?r=eyJrIjoiNDI3NGFlNWEtYTU4NC00MWFlLWE0ZTMtZDIyZmU0NmJhZmY5IiwidCI6IjBmODE0NjljLWNmZTYtNDE4OC1hMjQ4LThhNjEyZDg5NGEwOCJ9

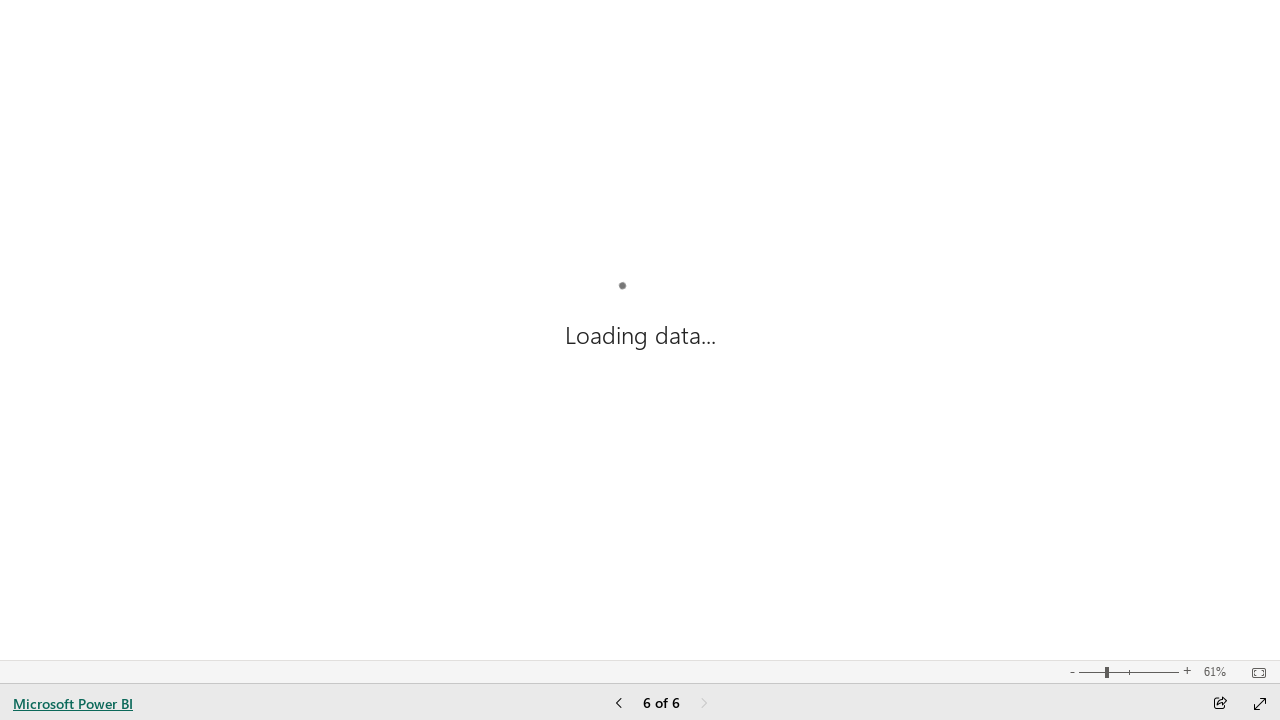

Navigated to Power BI dashboard URL
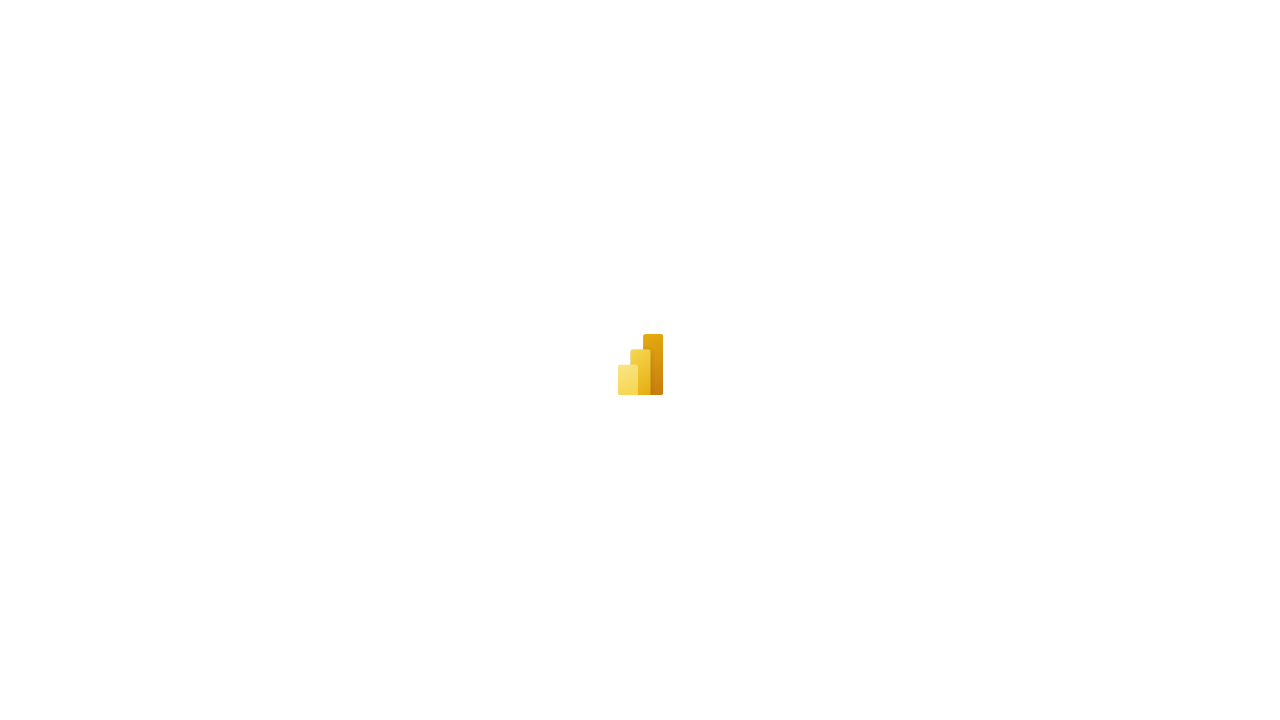

Waited for network idle state - page load complete
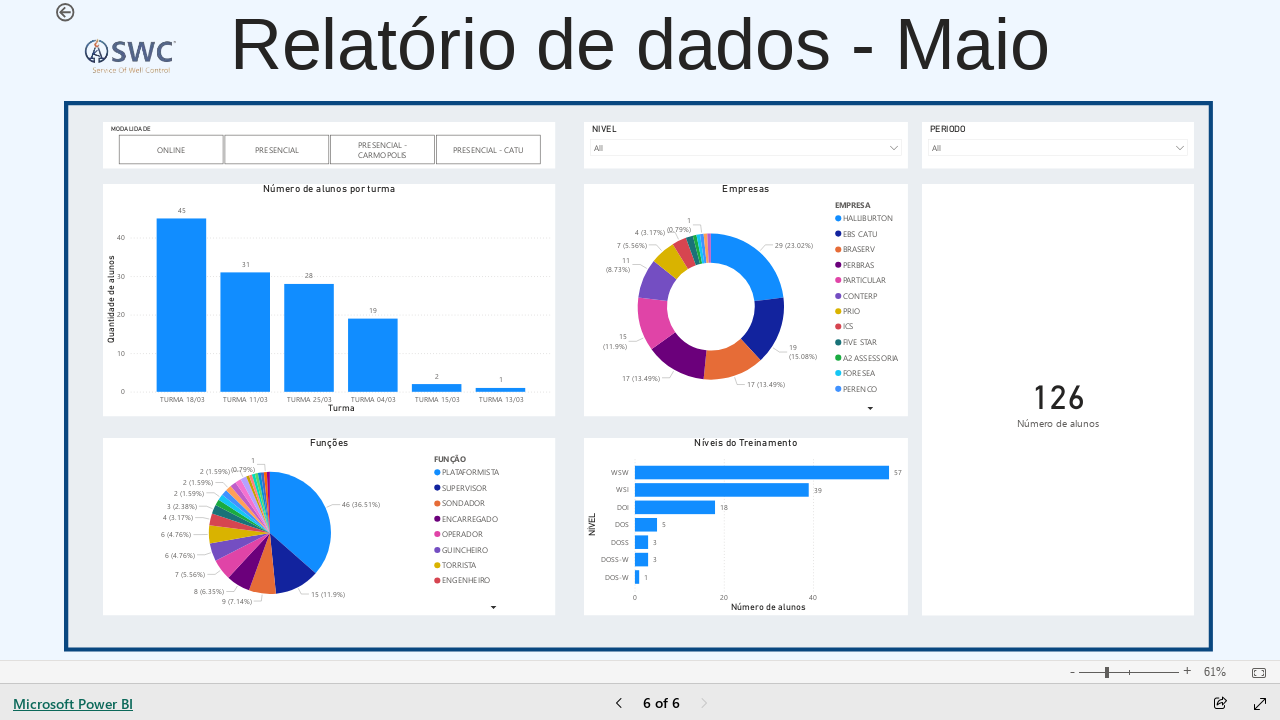

Power BI visual elements loaded and visible
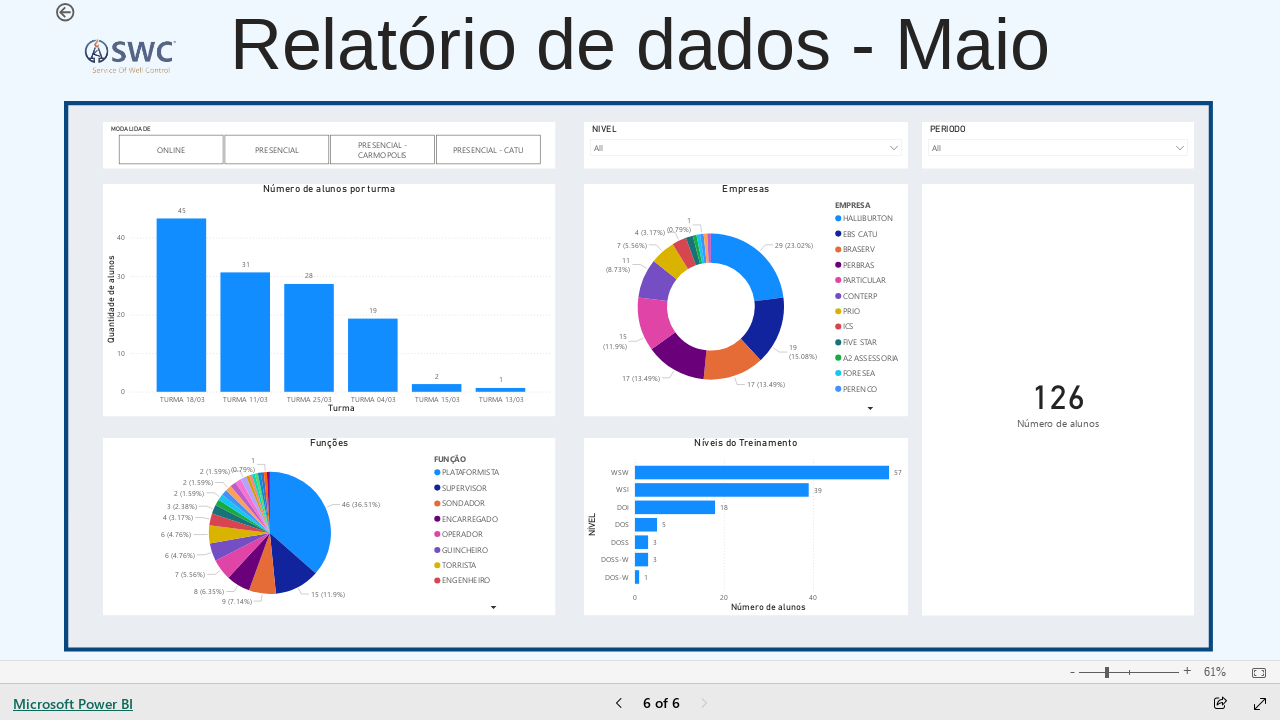

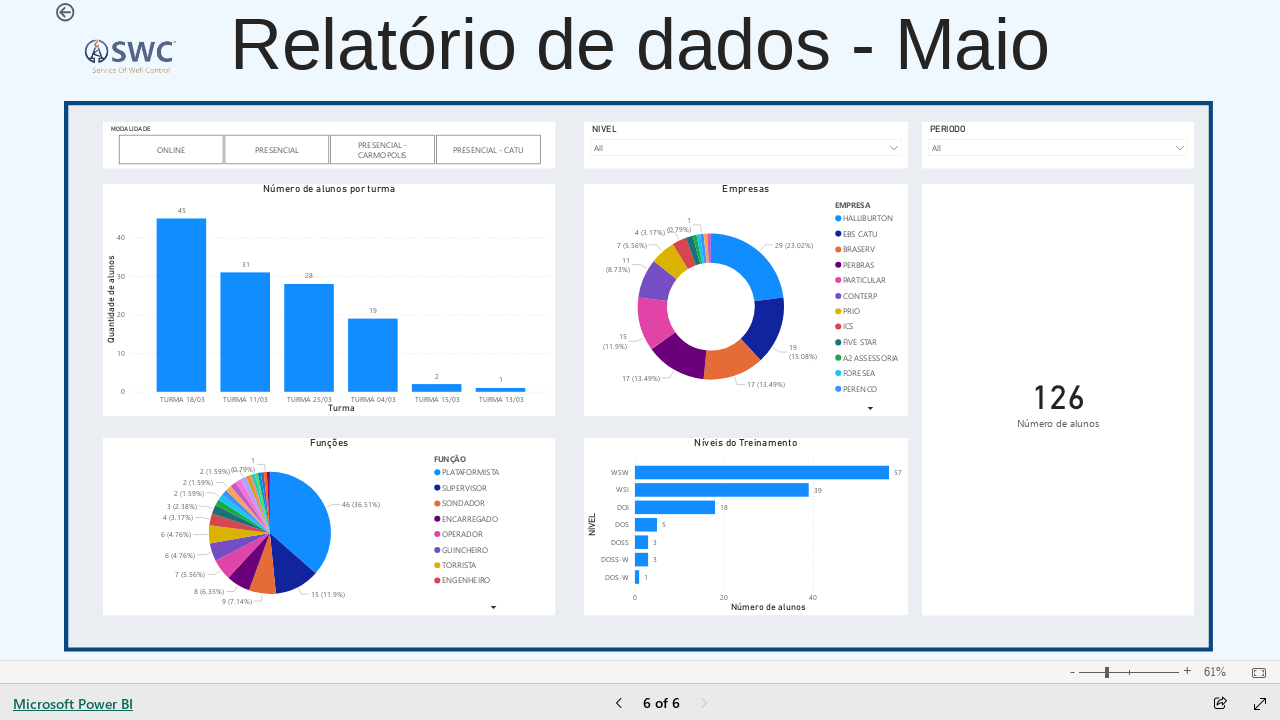